Tests table sorting functionality by clicking the Dessert column header to trigger reordering of table values.

Starting URL: https://letcode.in/

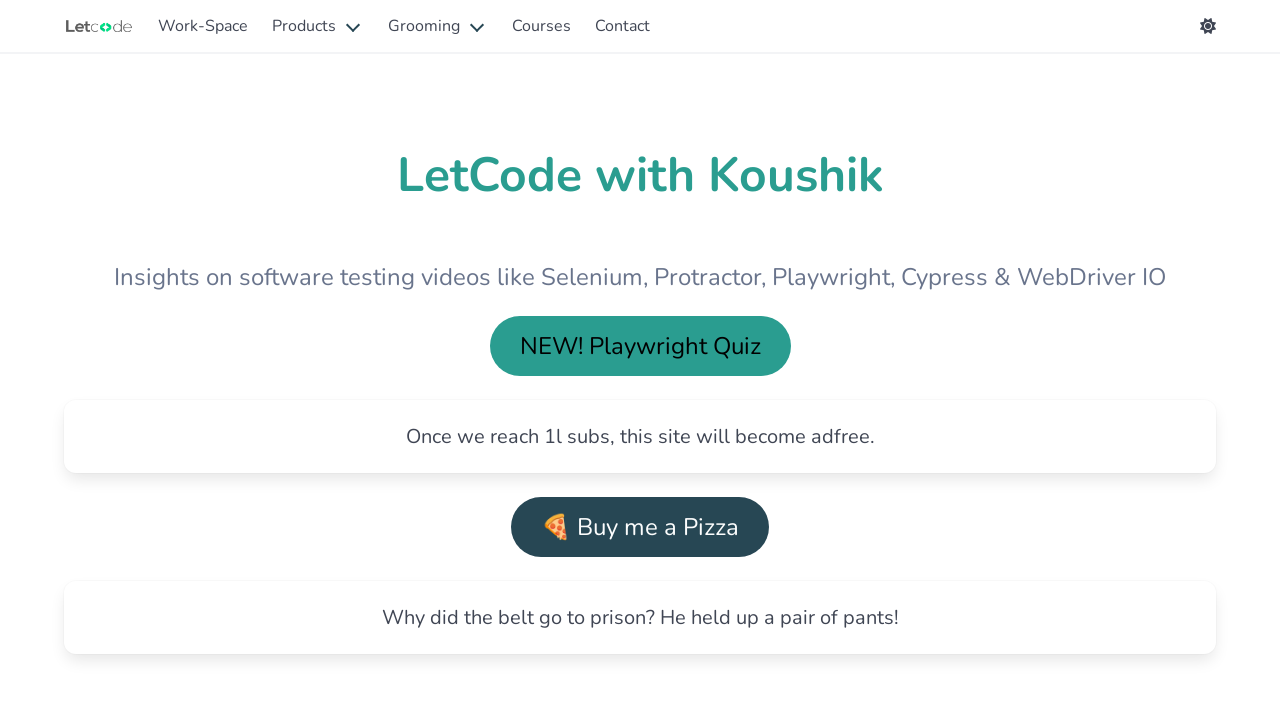

Clicked 'Explore Workspace' link to navigate to workspace at (346, 360) on internal:role=link[name="Explore Workspace"i]
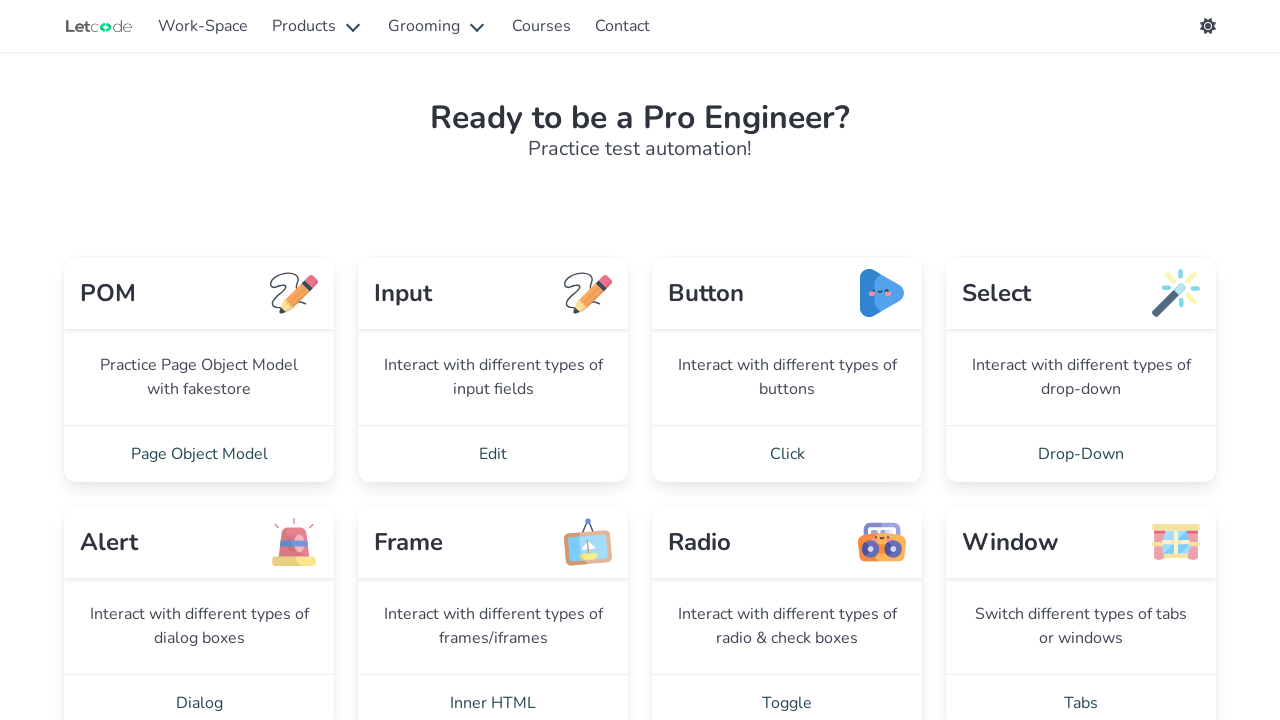

Clicked 'Simple table' link to navigate to table page at (1081, 360) on internal:role=link[name="Simple table"i]
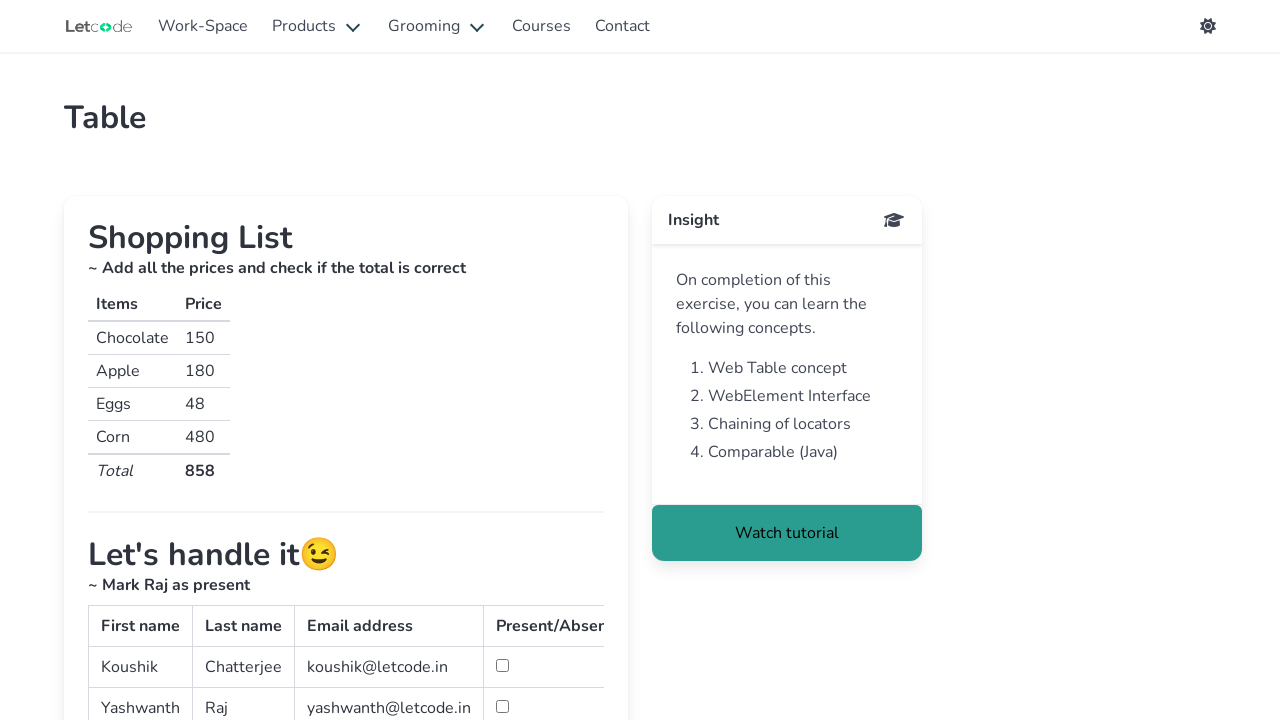

Located table containing Dessert column header
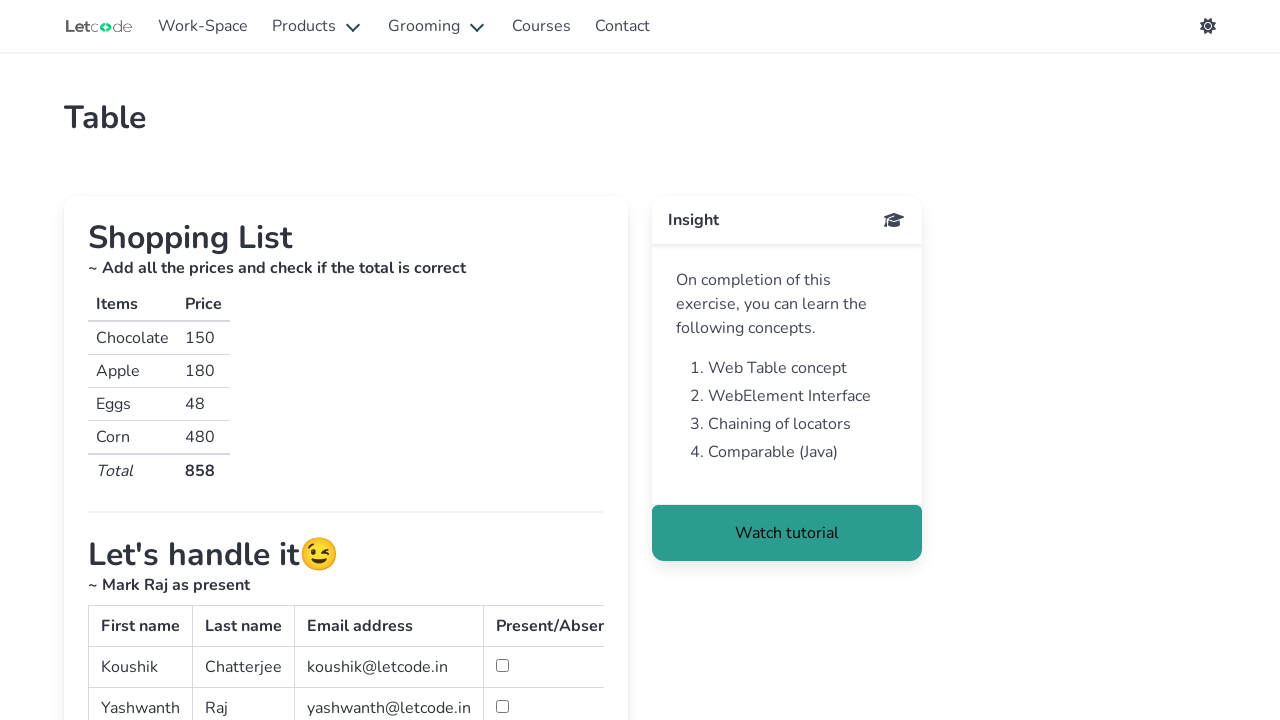

Clicked Dessert column header to trigger table sorting at (142, 360) on table:has(th:has-text("Dessert (100g)")) >> th:has-text("Dessert (100g)")
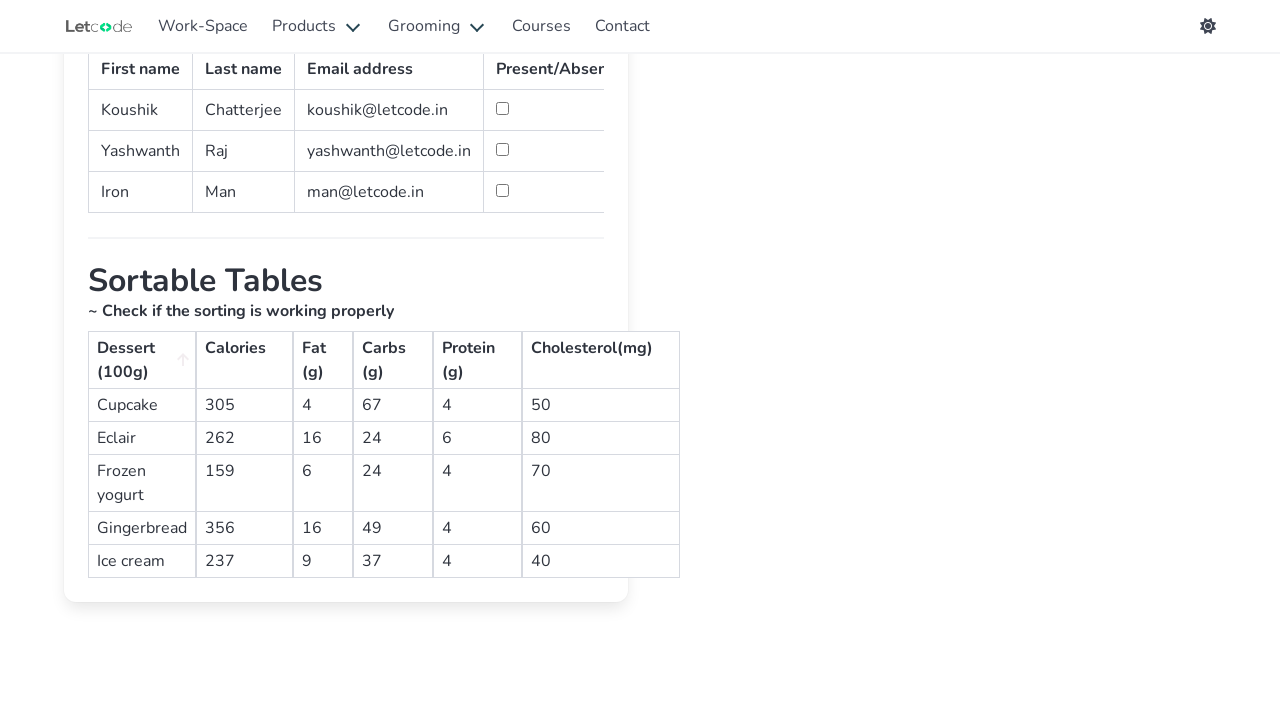

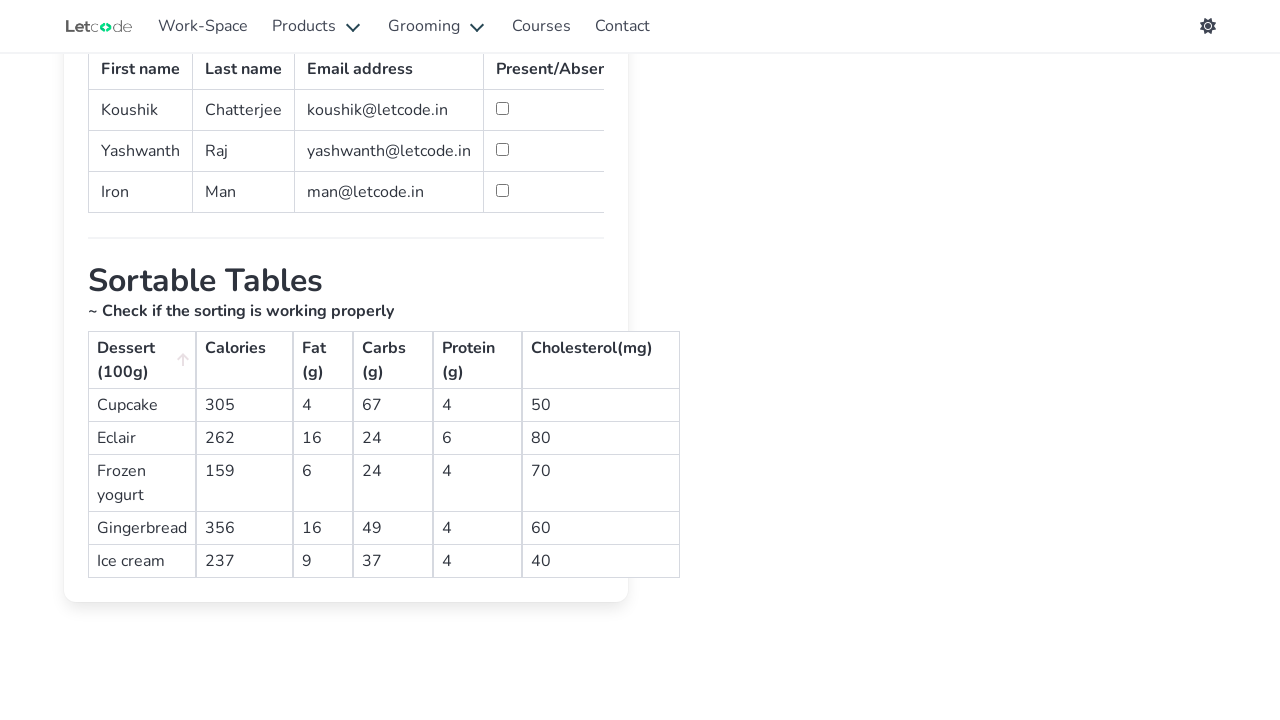